Tests that clicking Generate New button resets the form and hides the result section.

Starting URL: https://asifarefinbonny.github.io/QuickDial/

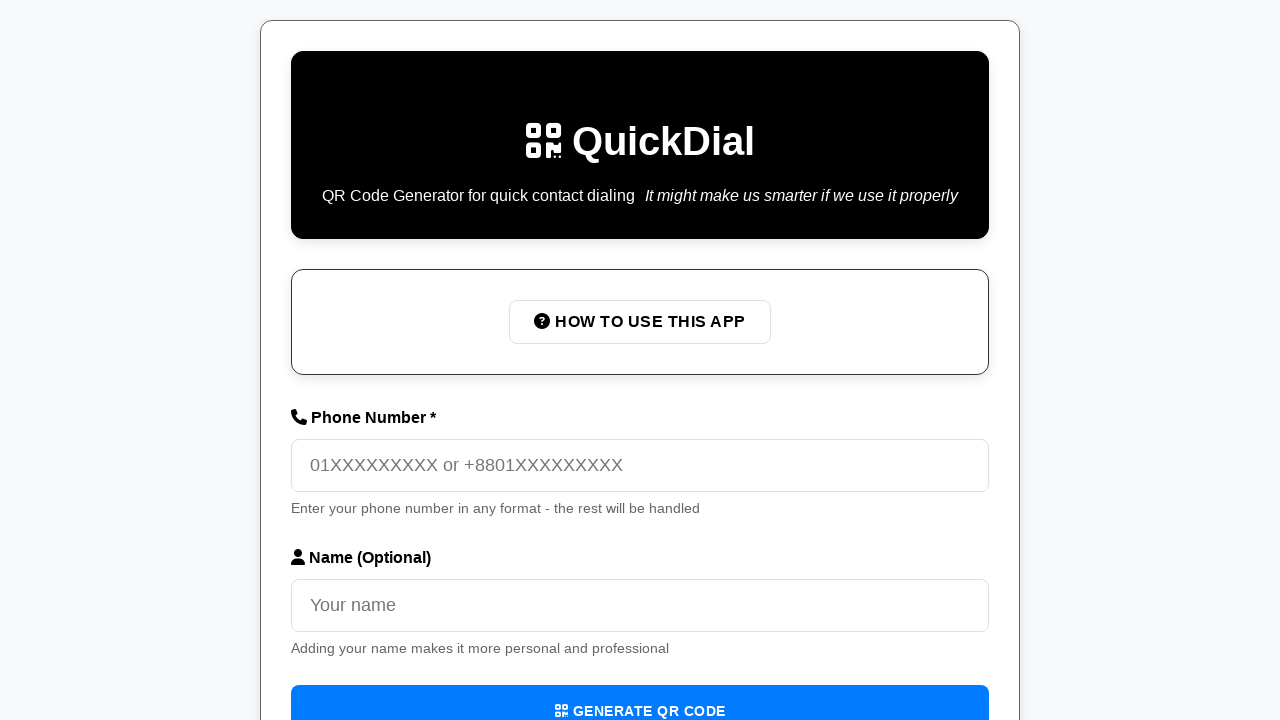

Navigated to QuickDial application
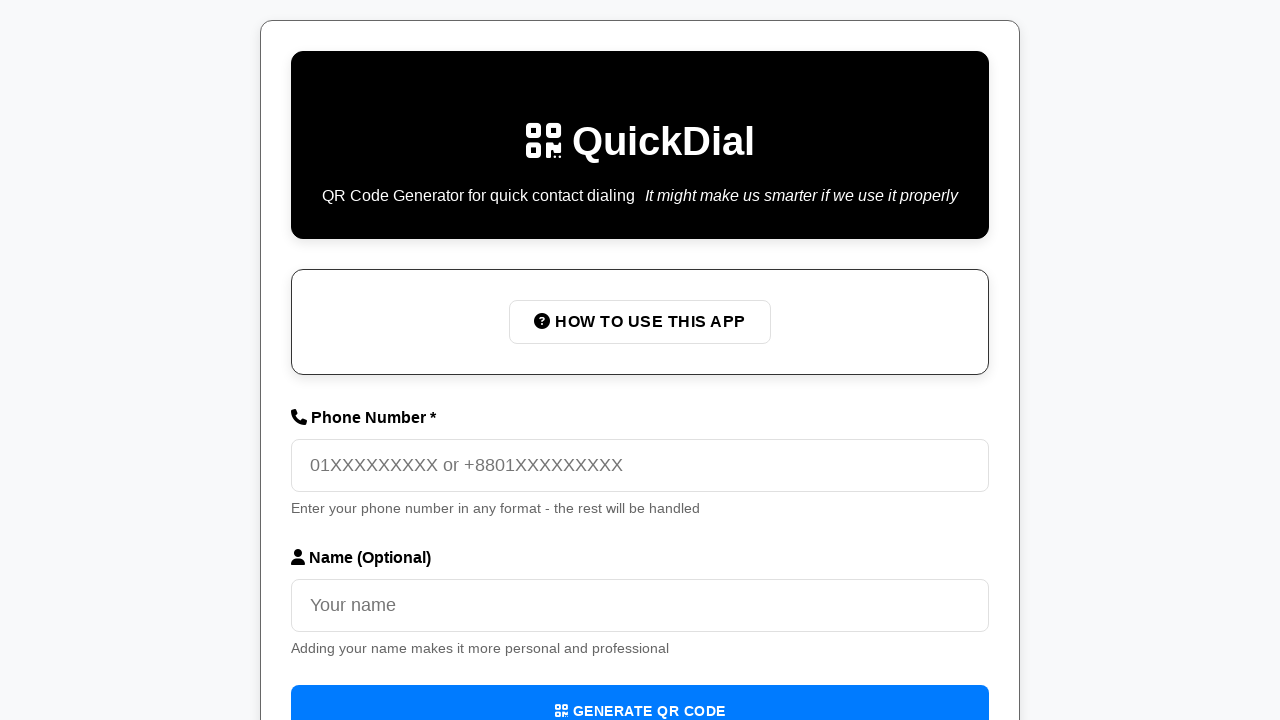

Filled phone number field with '01712345678' on internal:label=/Phone Number/i
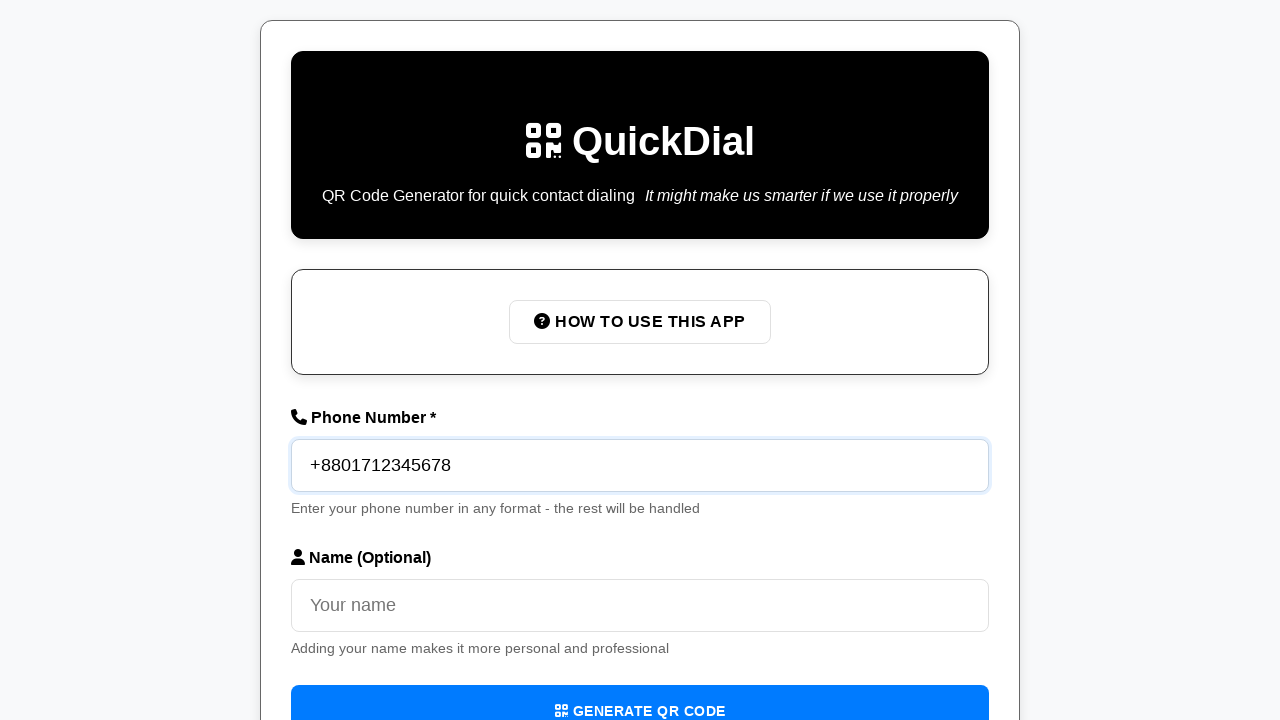

Clicked 'Generate QR Code' button at (640, 694) on internal:role=button[name=/Generate QR Code/i]
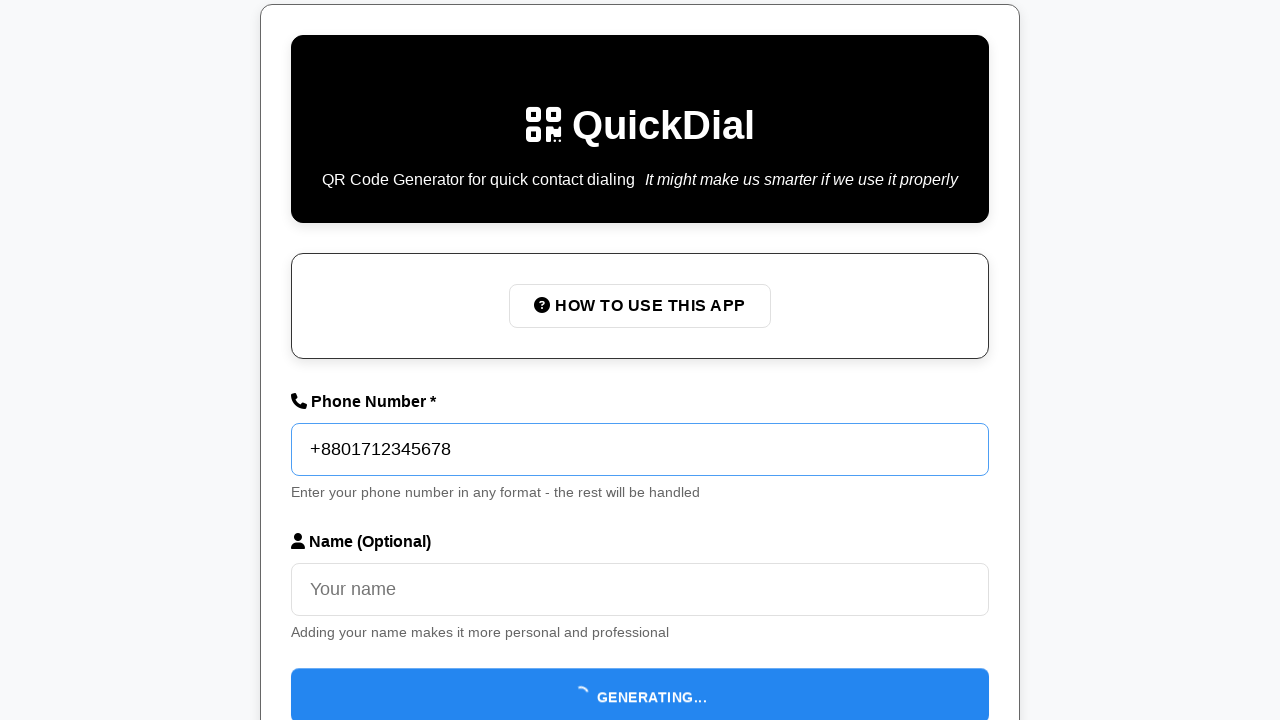

Clicked 'Generate New' button to reset form at (878, 693) on internal:role=button[name=/Generate New/i]
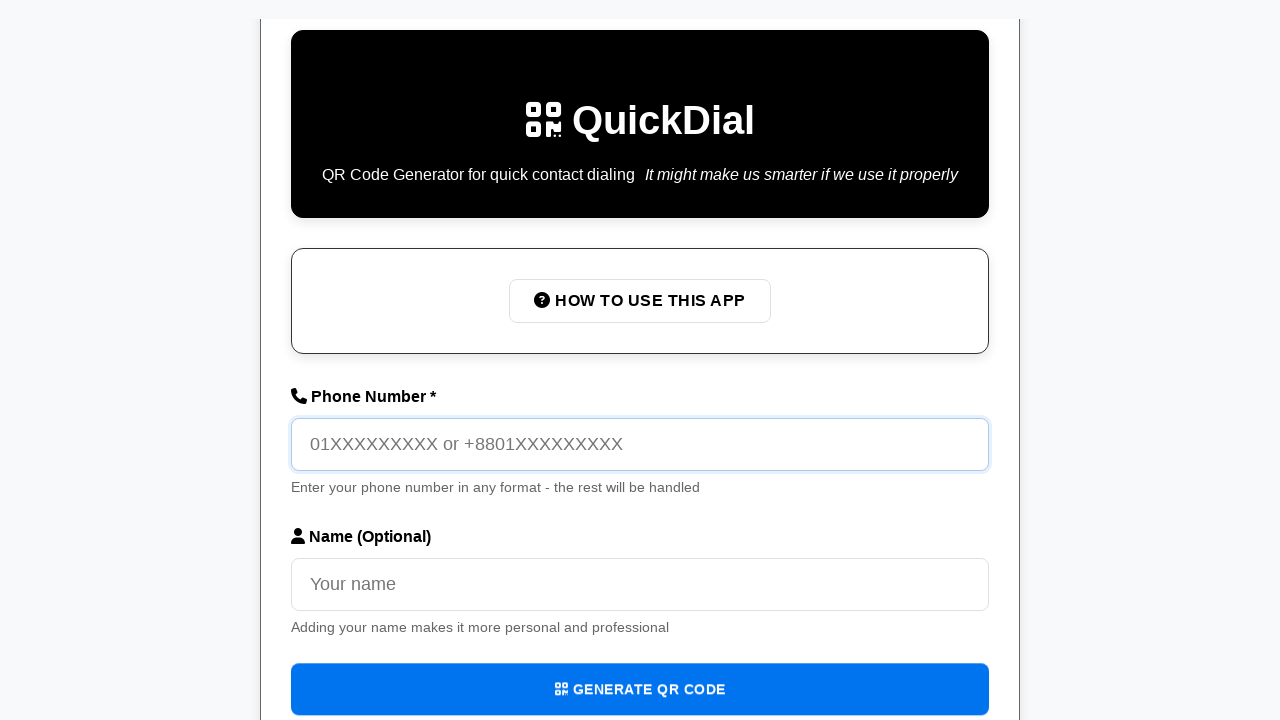

Verified phone number field is empty
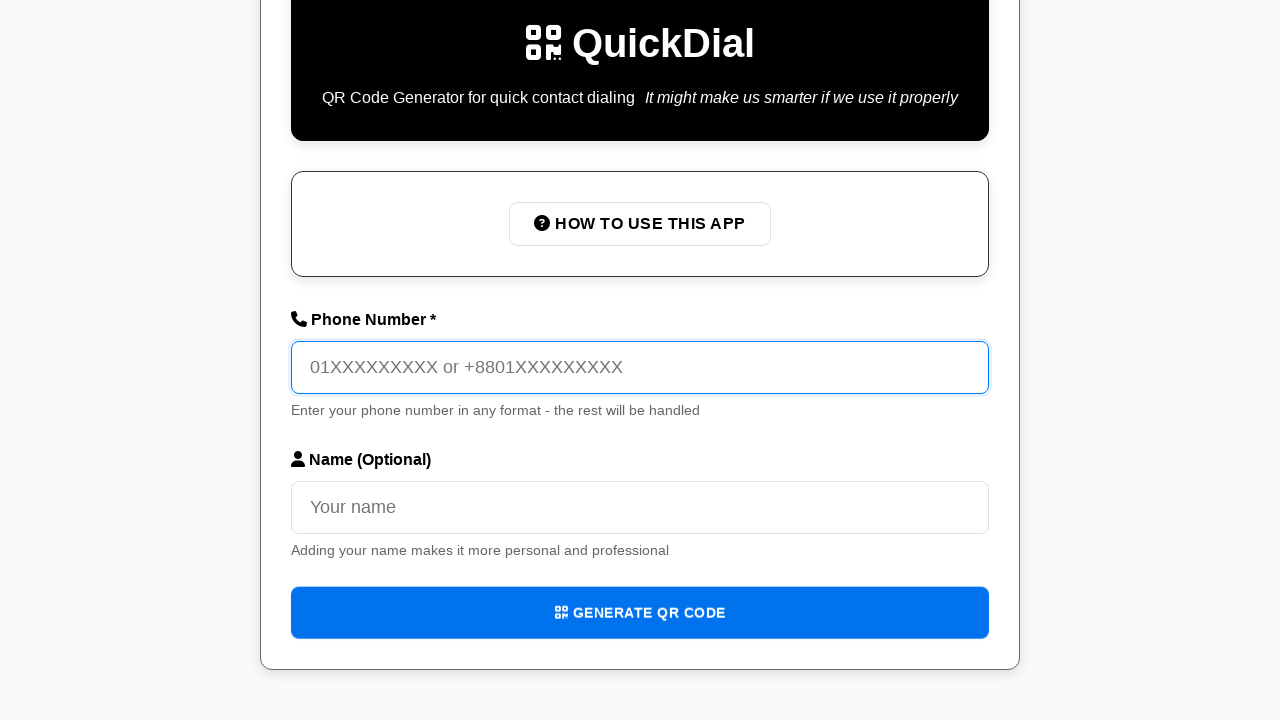

Verified result section is hidden (no 'show' class)
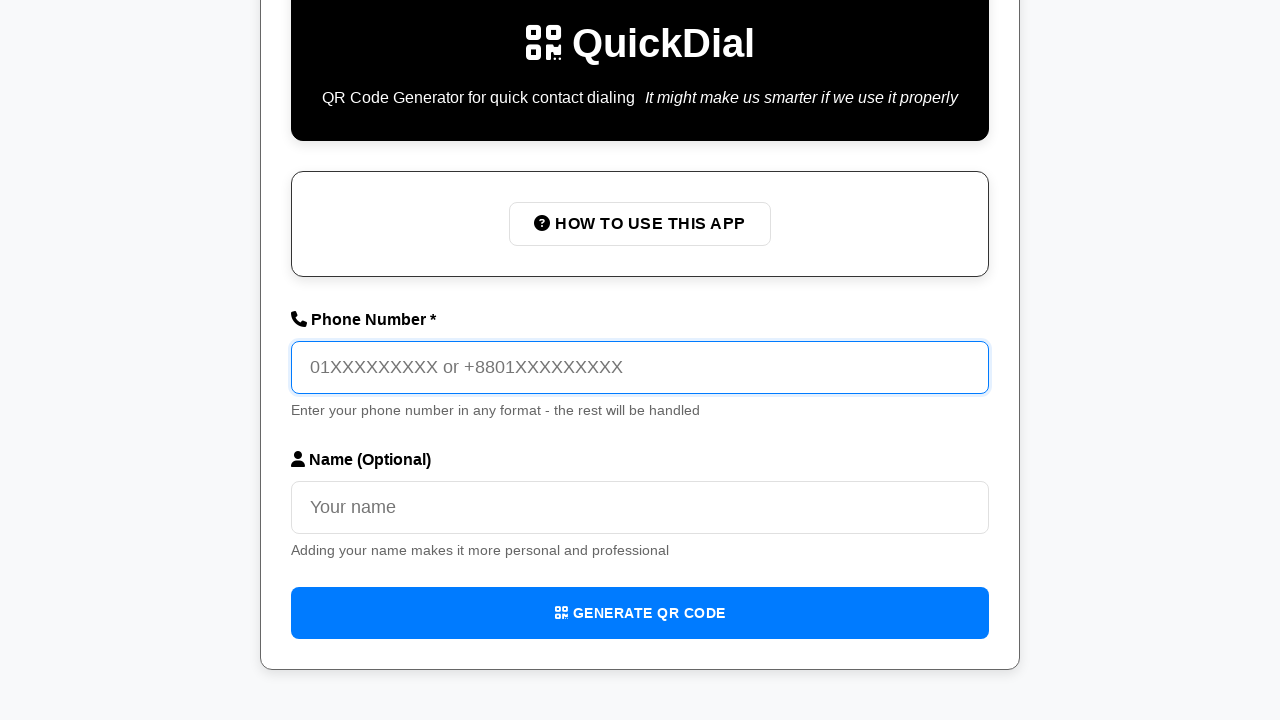

Verified form section is visible
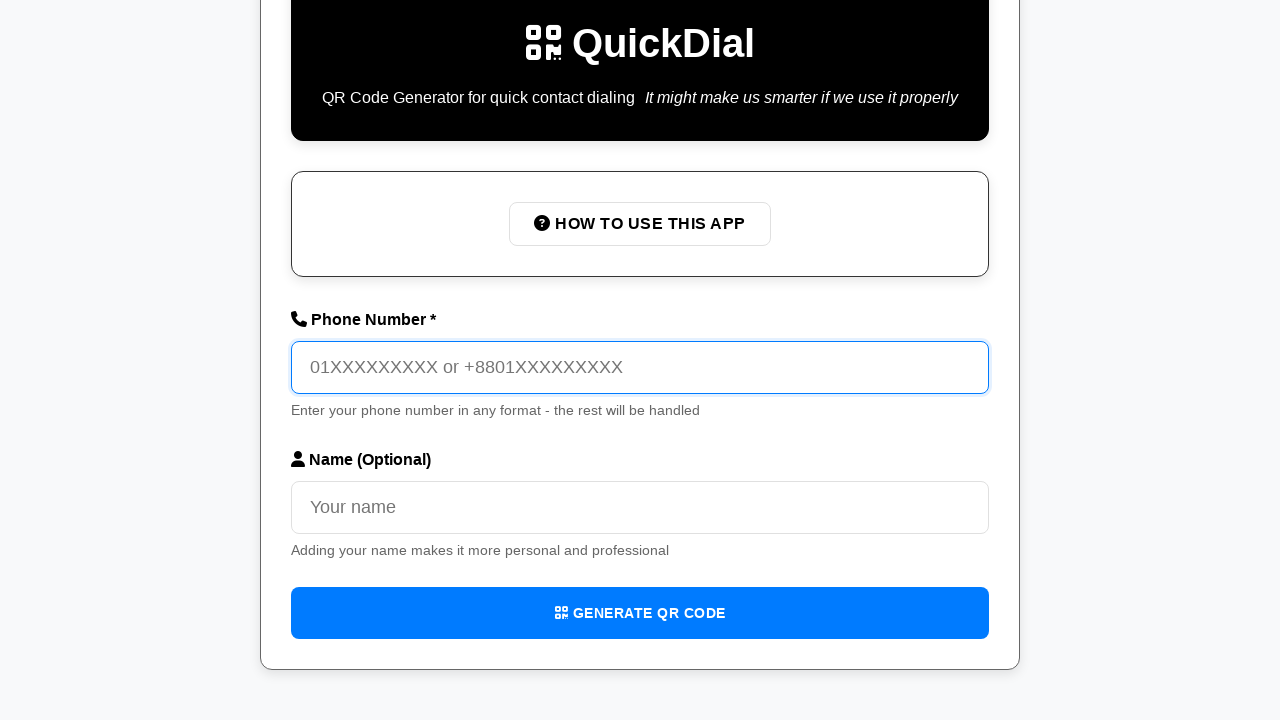

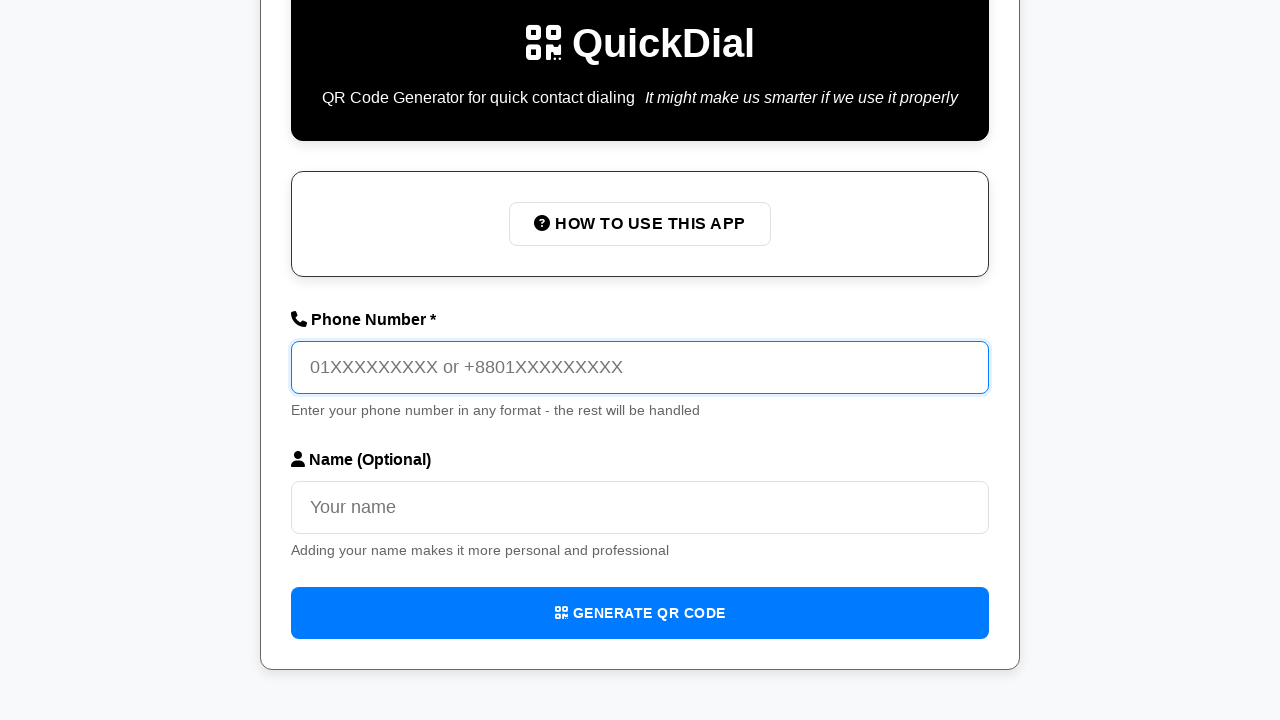